Tests radio button functionality by selecting gender and age group options, then clicking to get values

Starting URL: https://www.lambdatest.com/selenium-playground/

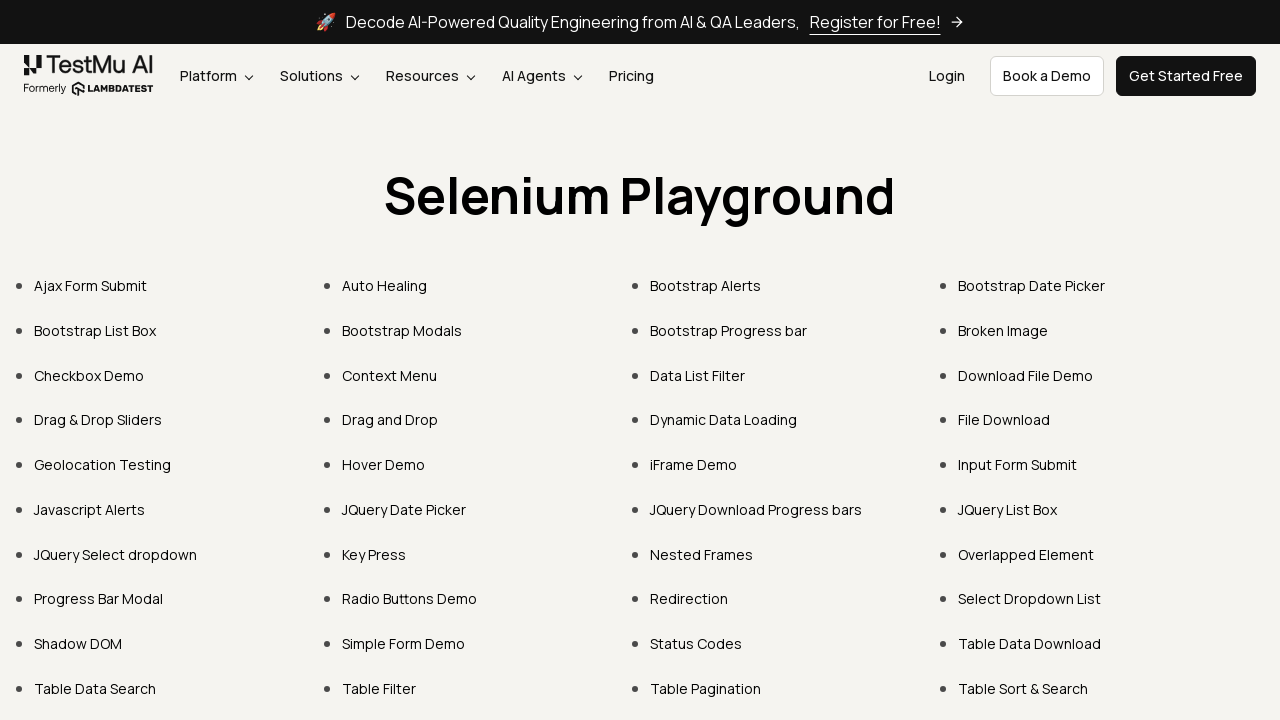

Clicked on Radio Buttons Demo link at (410, 599) on text=Radio Buttons Demo
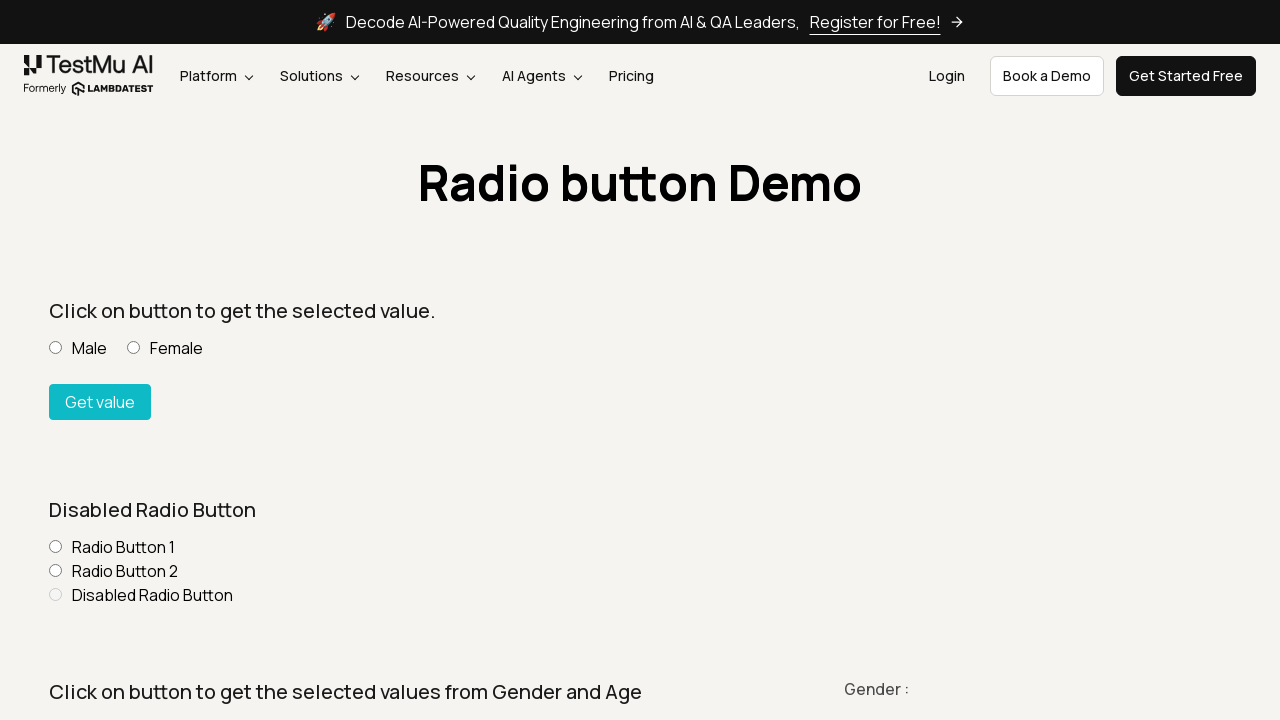

Selected 'Other' gender radio button at (230, 360) on input[value='Other']
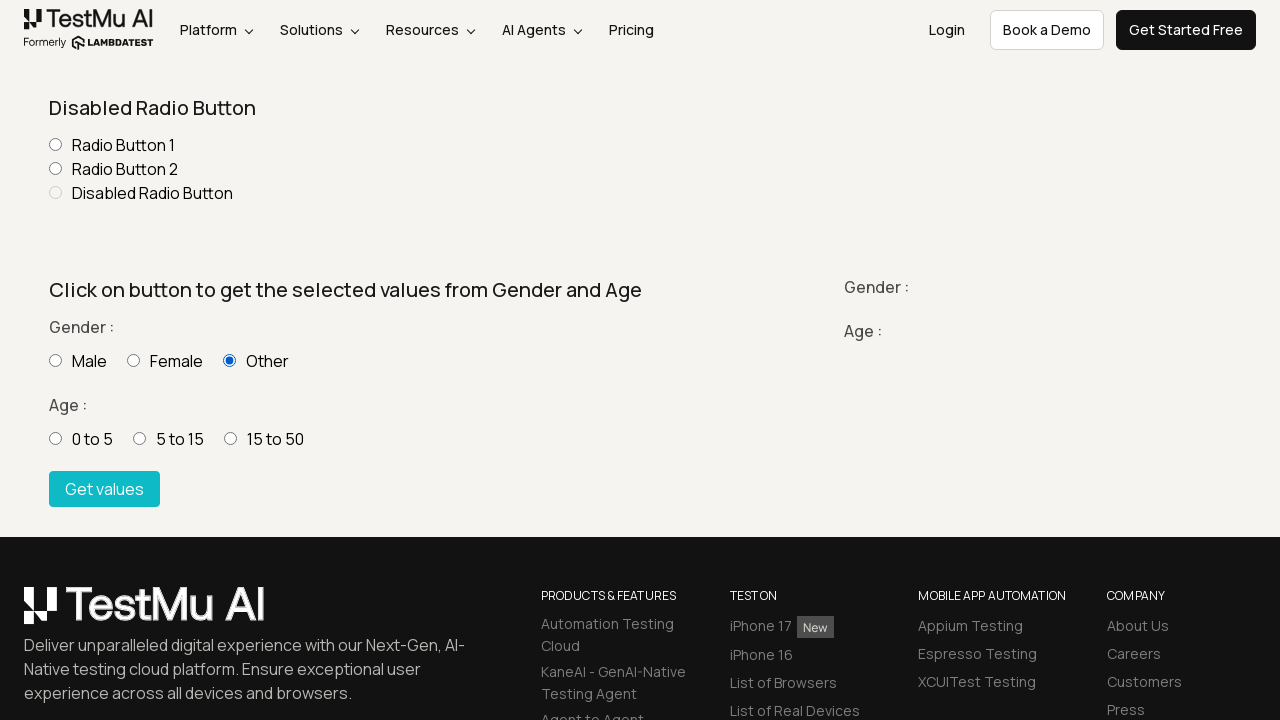

Selected '5 - 15' age group radio button at (140, 438) on input[value='5 - 15']
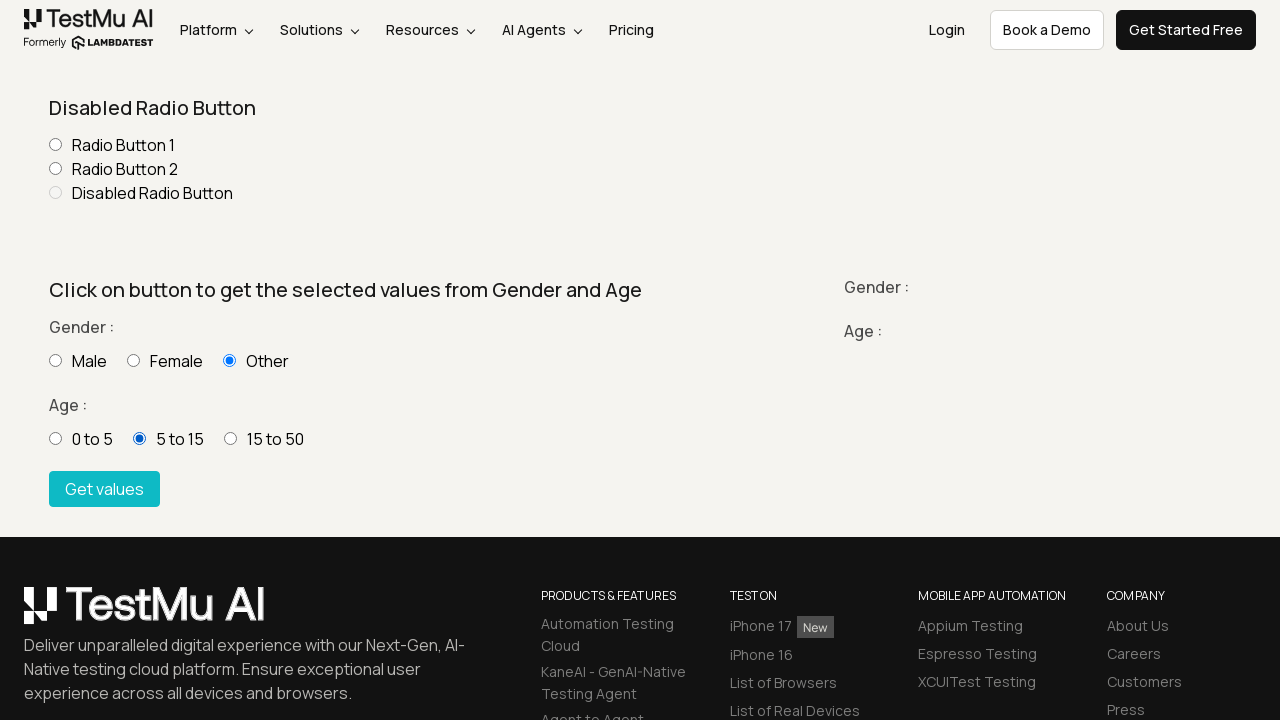

Clicked 'Get values' button at (104, 489) on button:has-text('Get values')
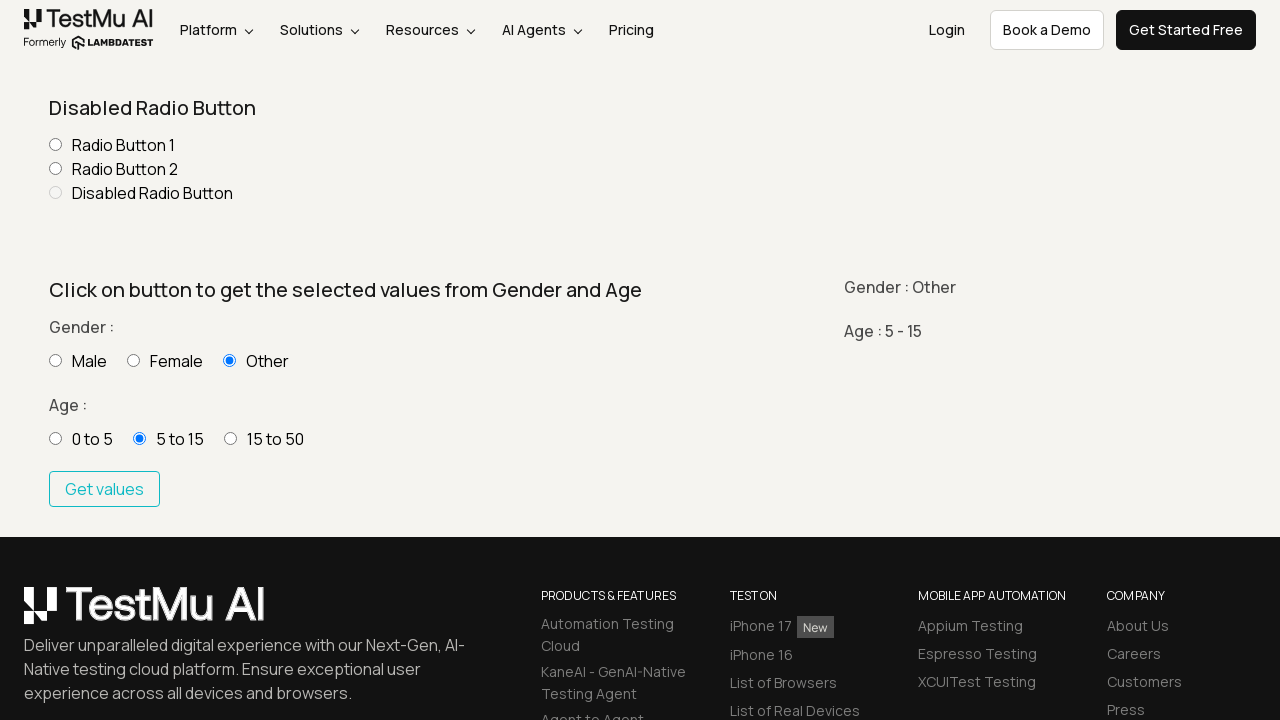

Gender result element loaded
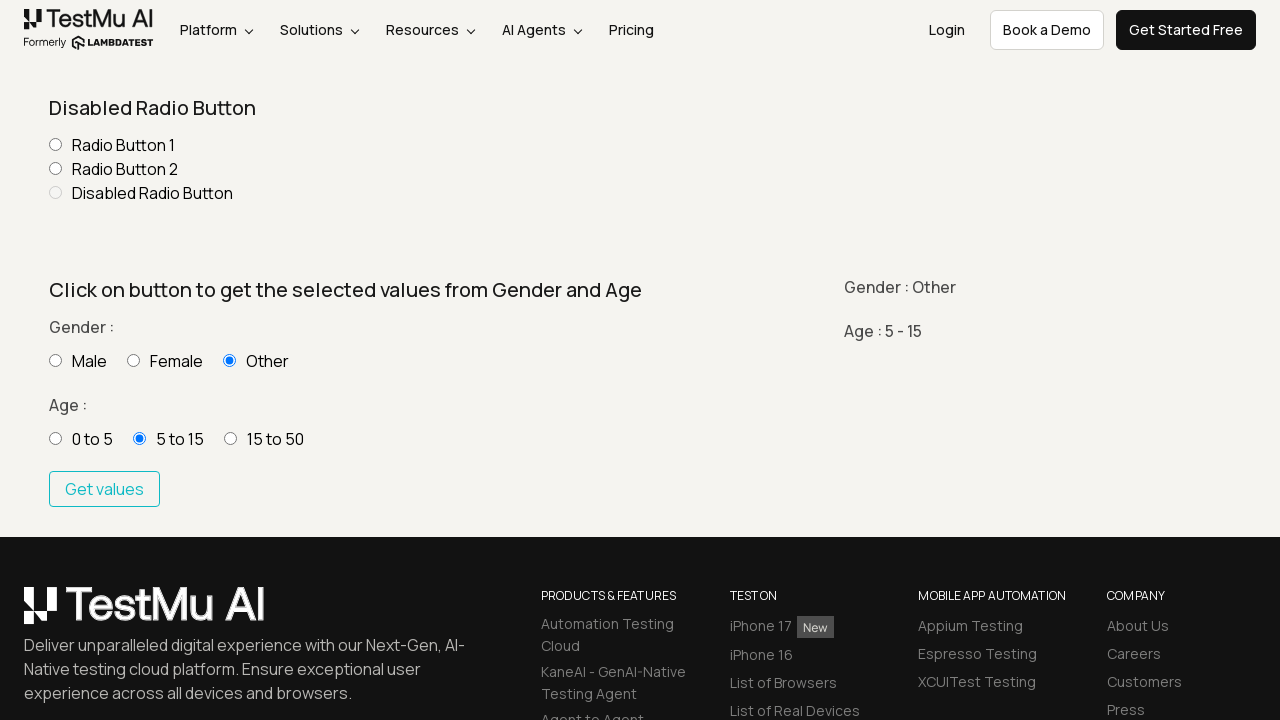

Age group result element loaded
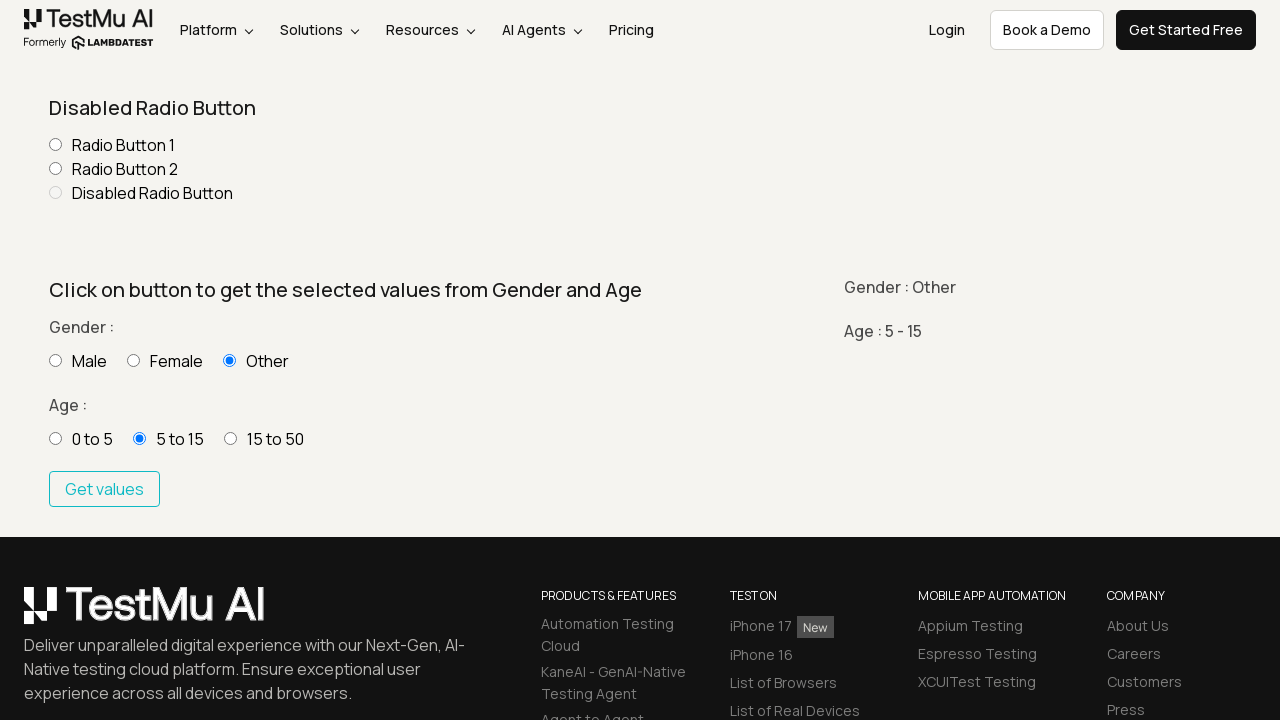

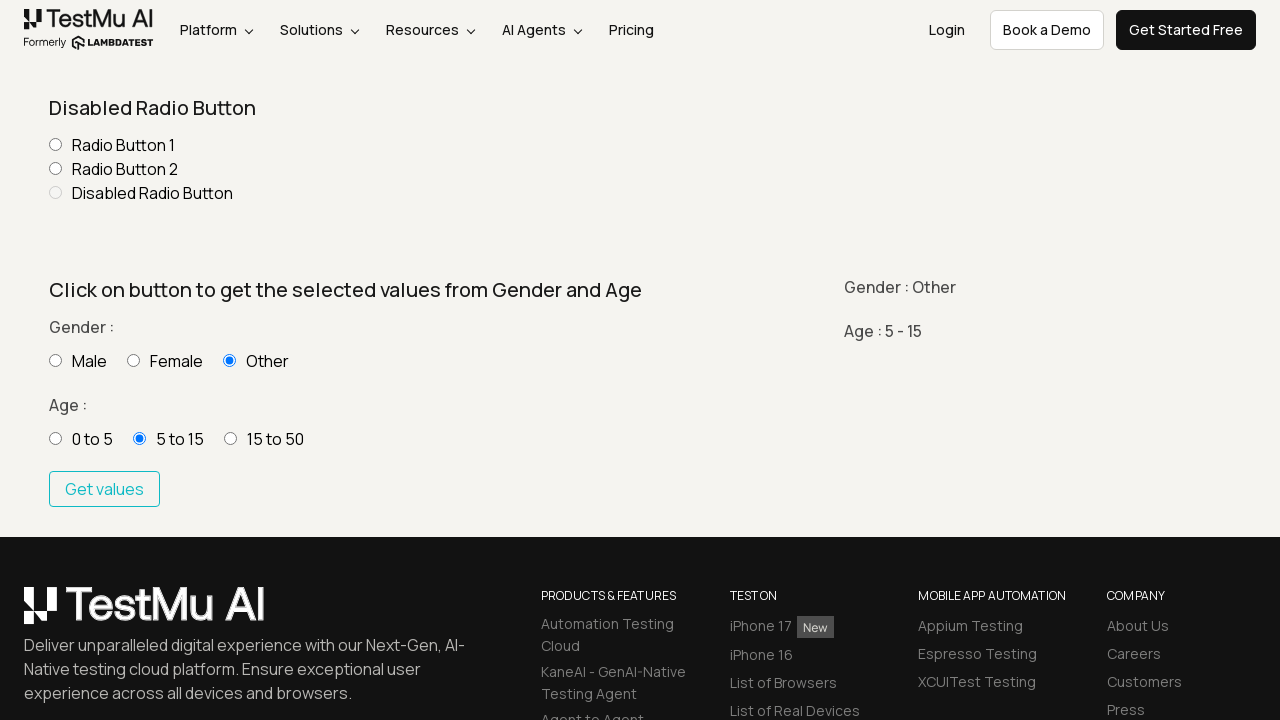